Navigates to checkboxes page, manipulates checkboxes by clicking them, and tests browser back/forward navigation

Starting URL: https://the-internet.herokuapp.com

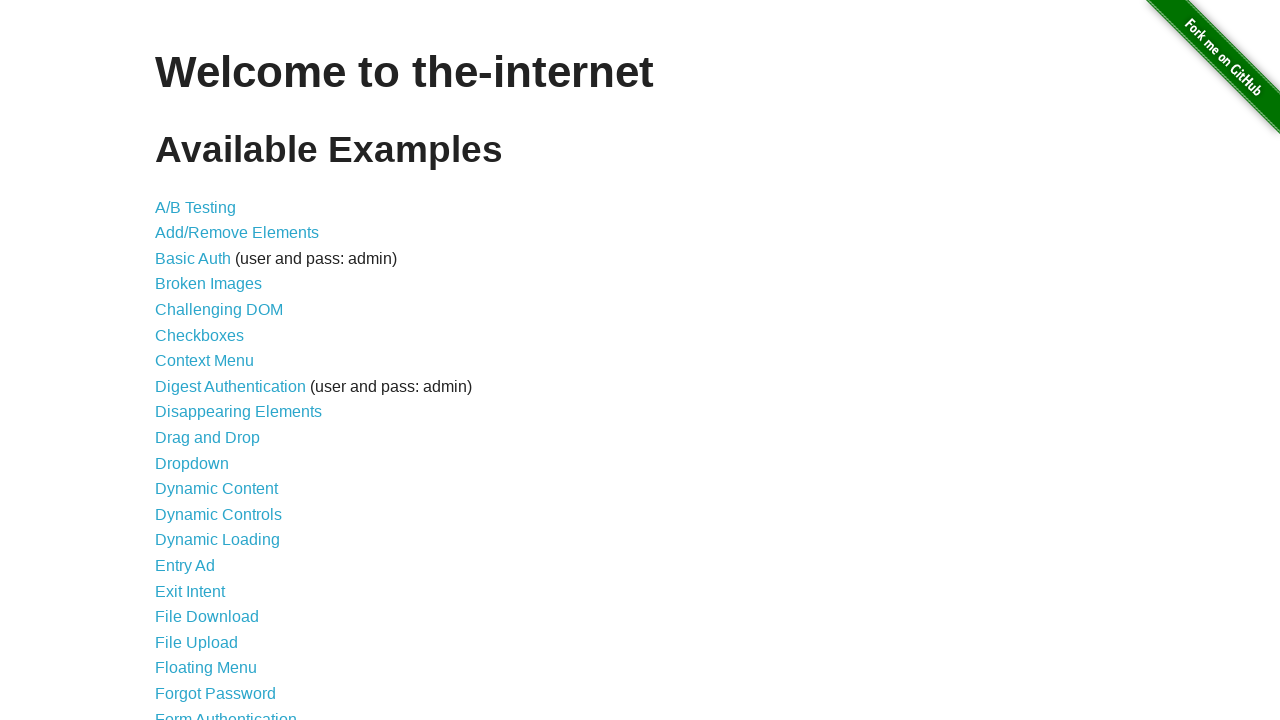

Clicked on Checkboxes link at (200, 335) on text=Checkboxes
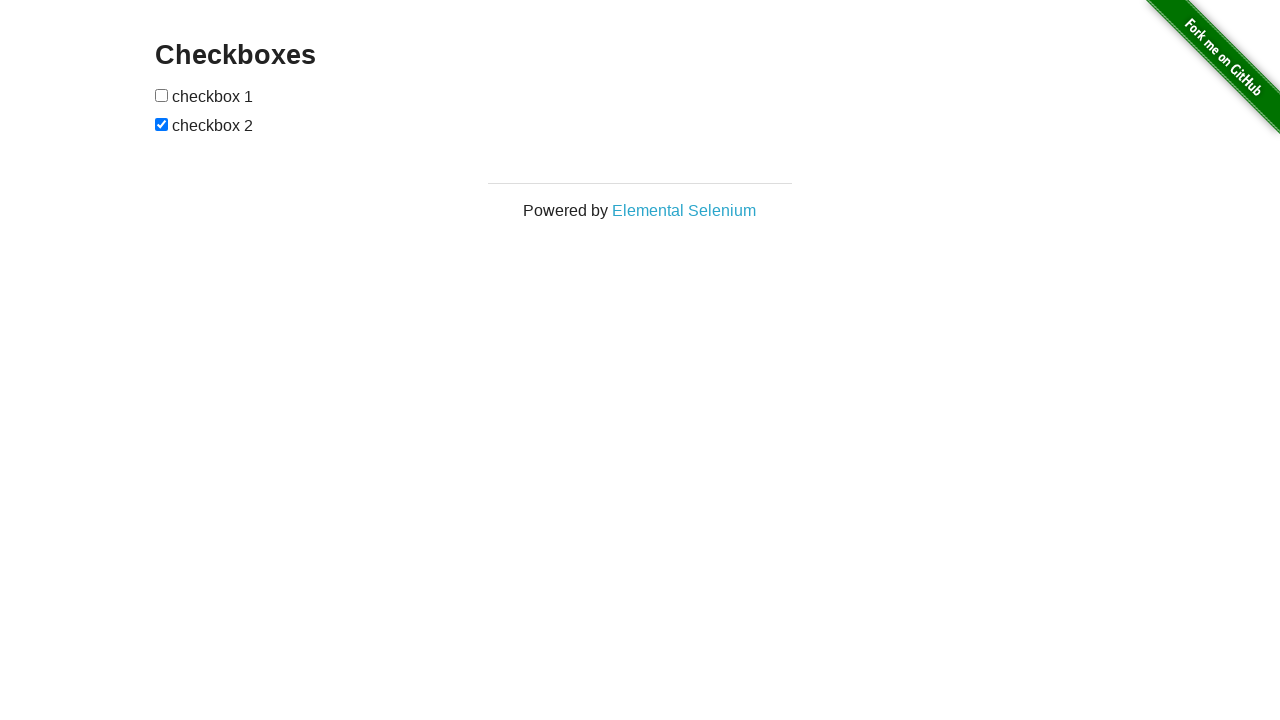

Waited for navigation to checkboxes page
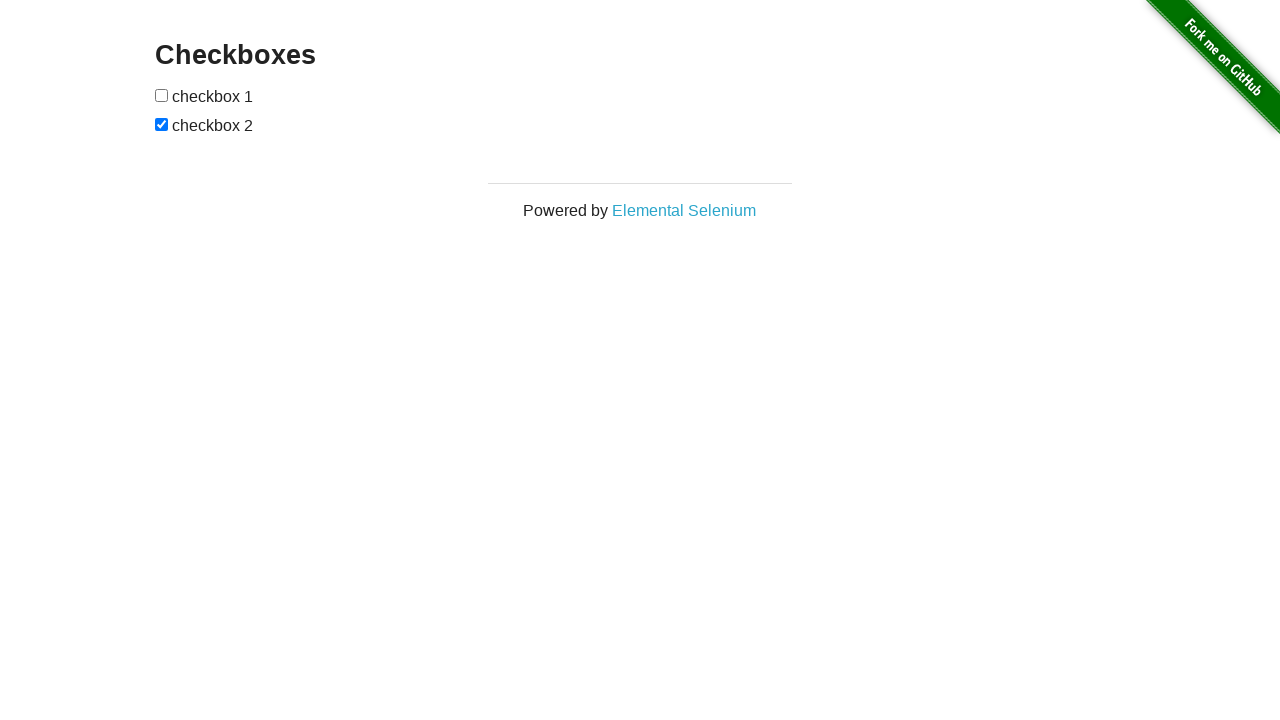

Verified page heading is 'Checkboxes'
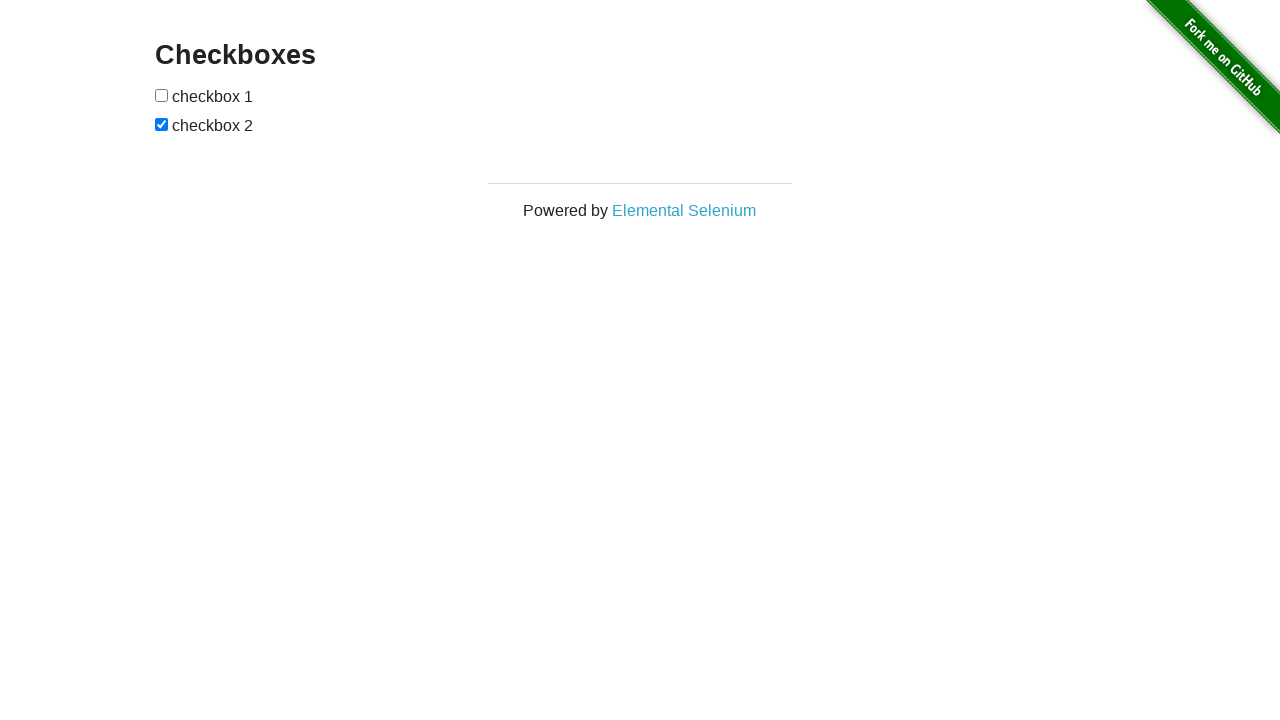

Located all checkbox elements on page
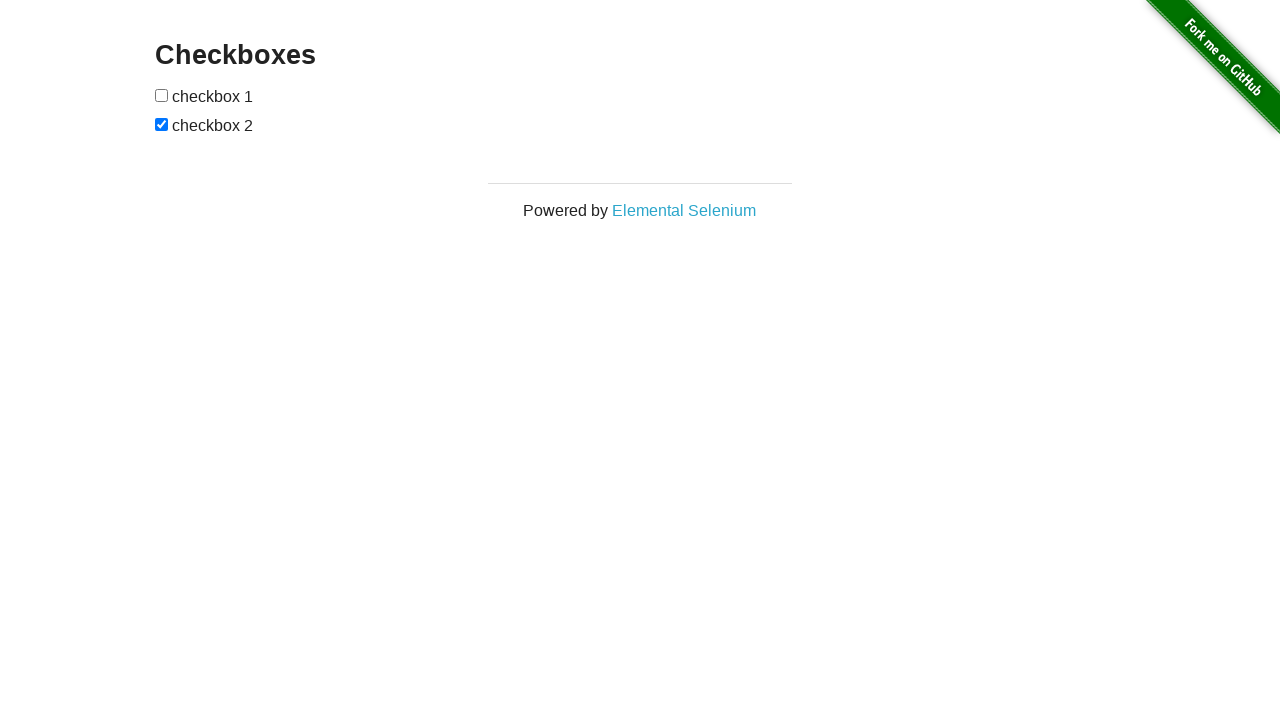

Verified there are exactly 2 checkboxes
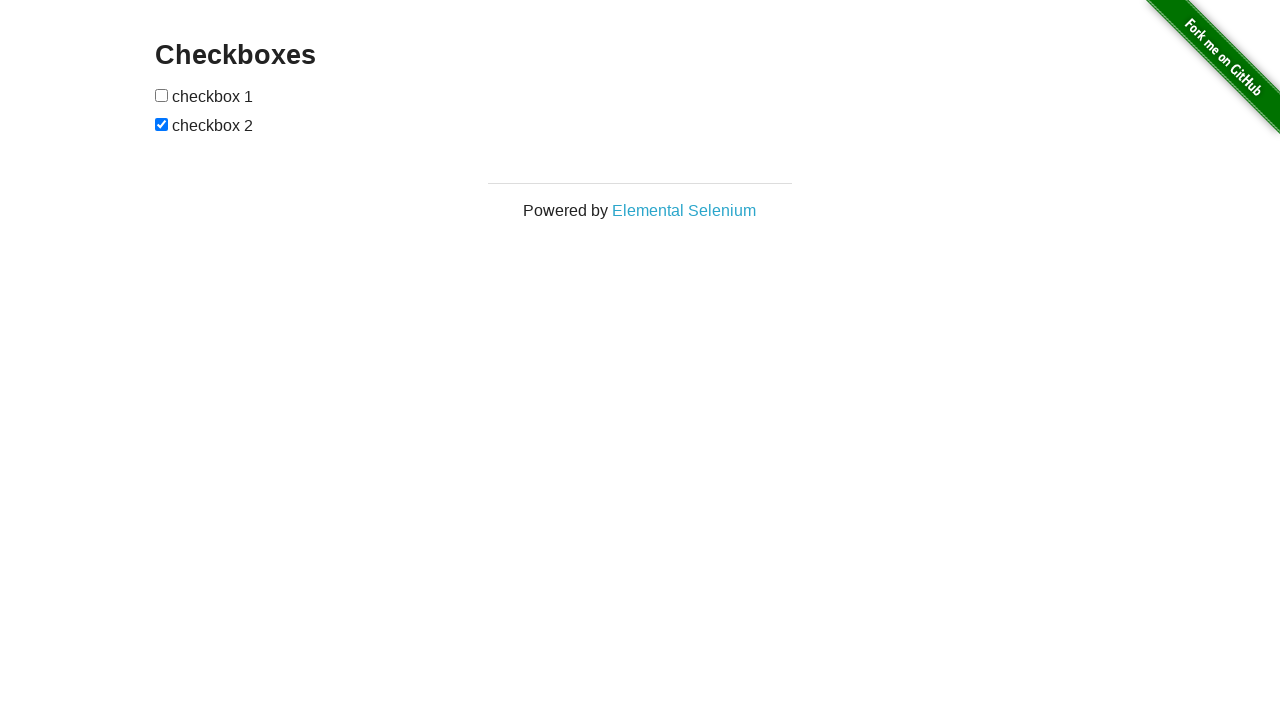

Verified first checkbox is initially unchecked
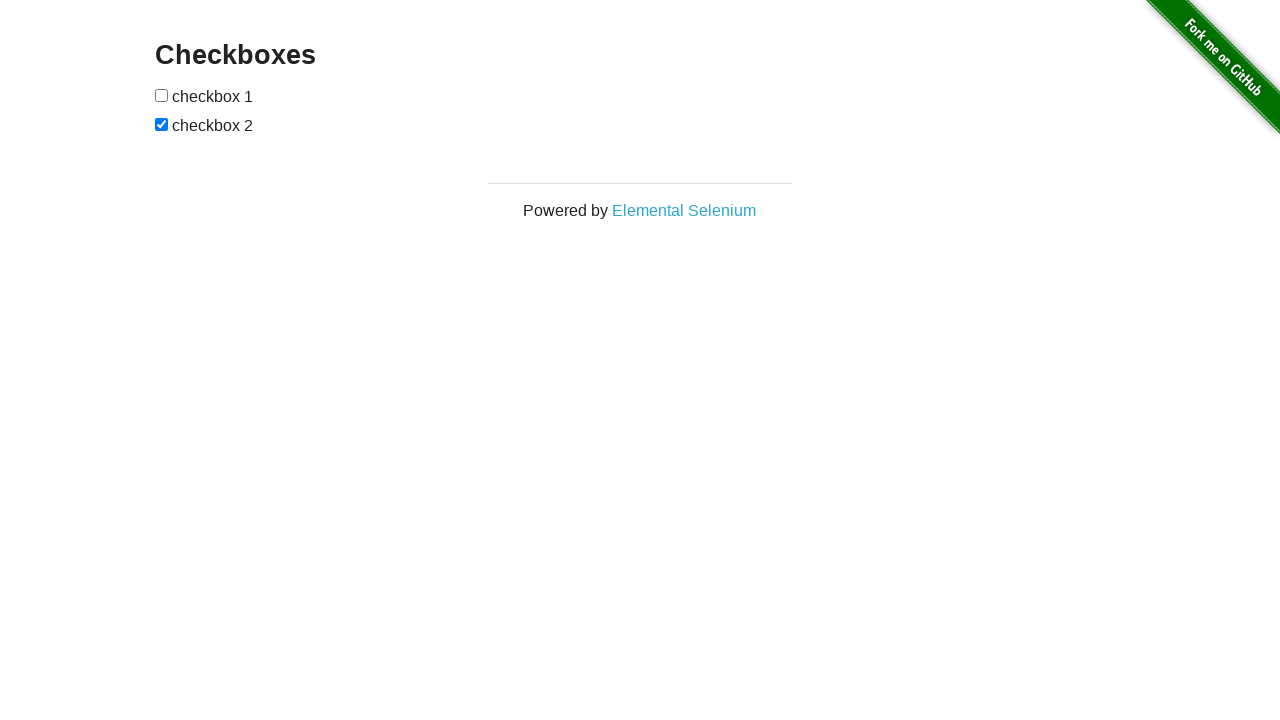

Verified second checkbox is initially checked
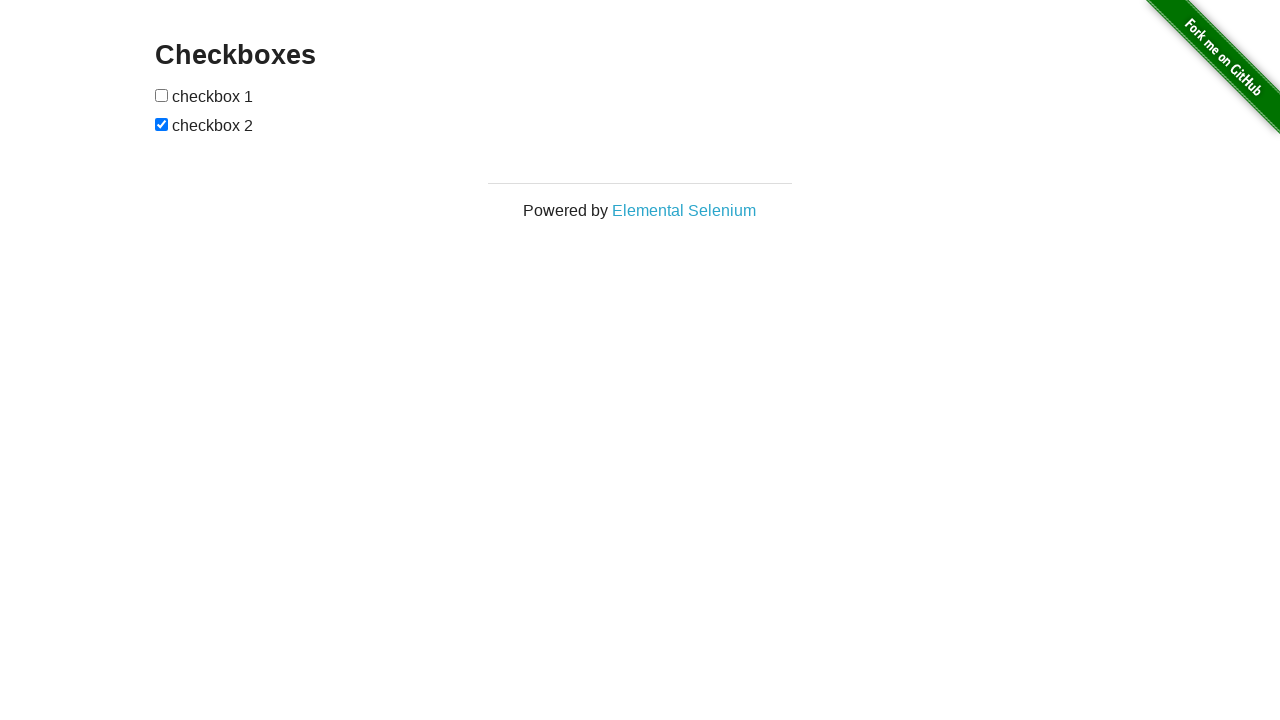

Clicked first checkbox to check it at (162, 95) on input[type='checkbox'] >> nth=0
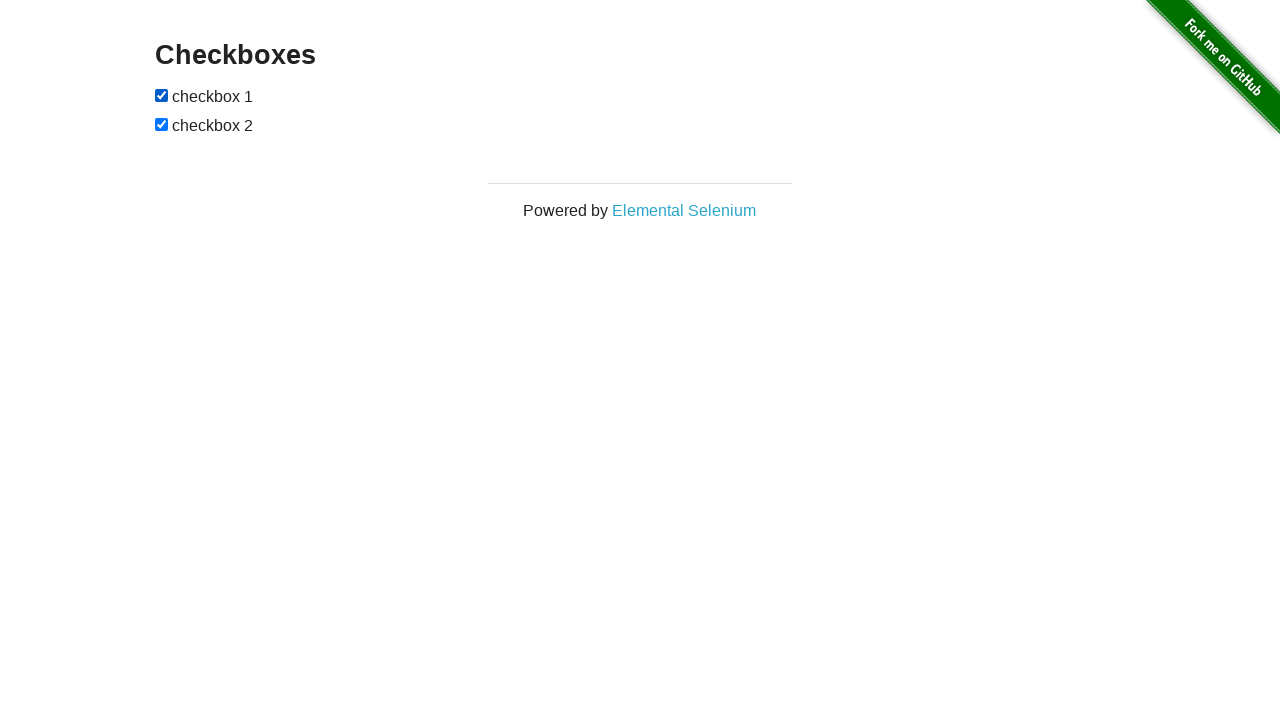

Verified first checkbox is now checked
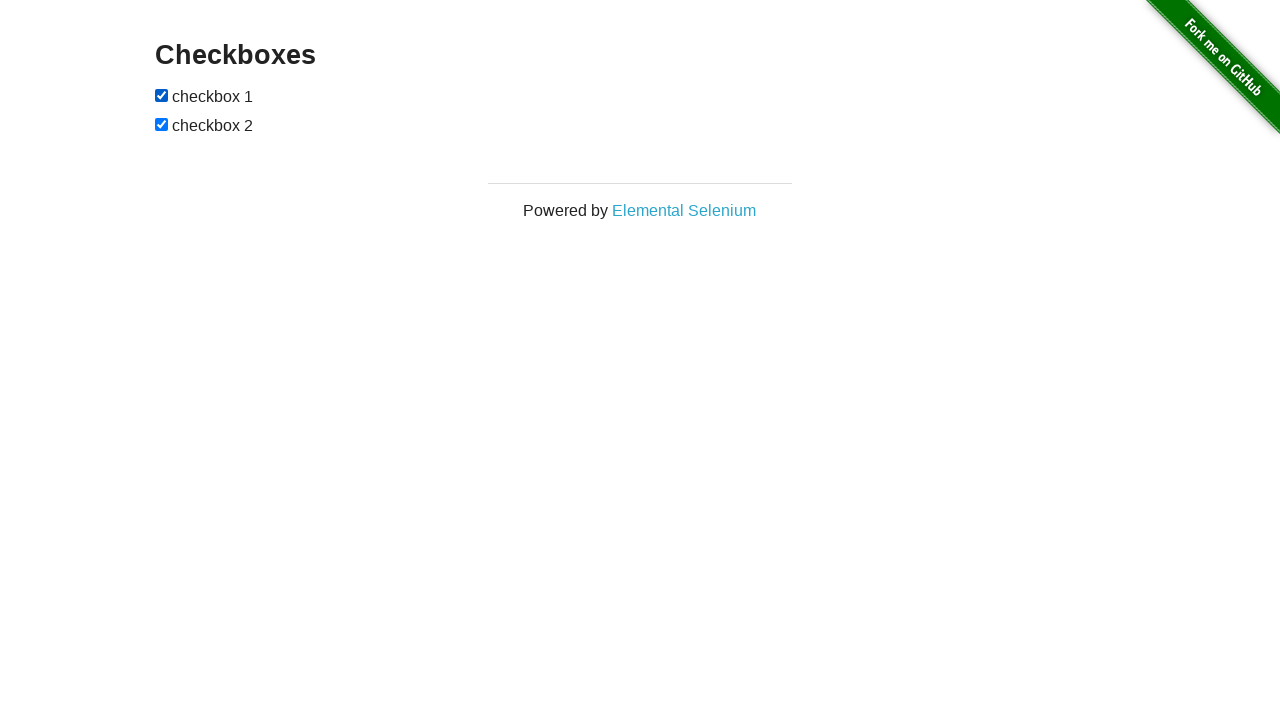

Clicked second checkbox to uncheck it at (162, 124) on input[type='checkbox'] >> nth=1
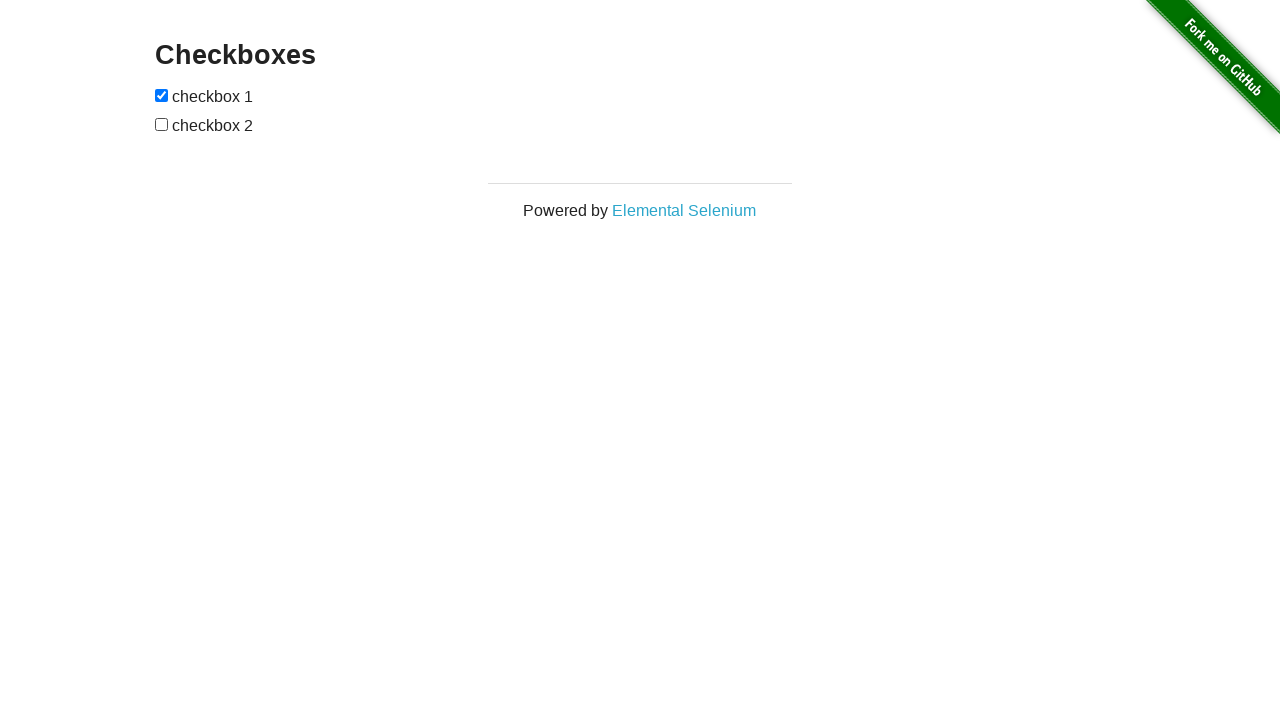

Verified second checkbox is now unchecked
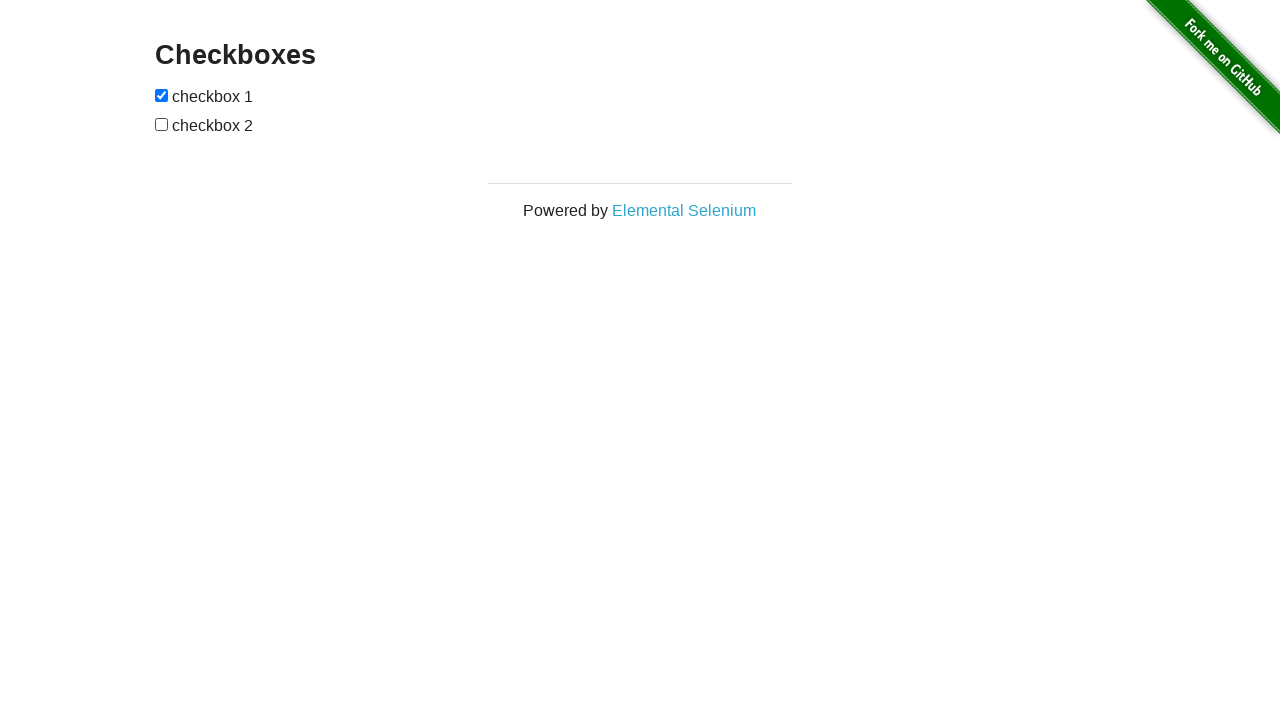

Navigated back using browser back button
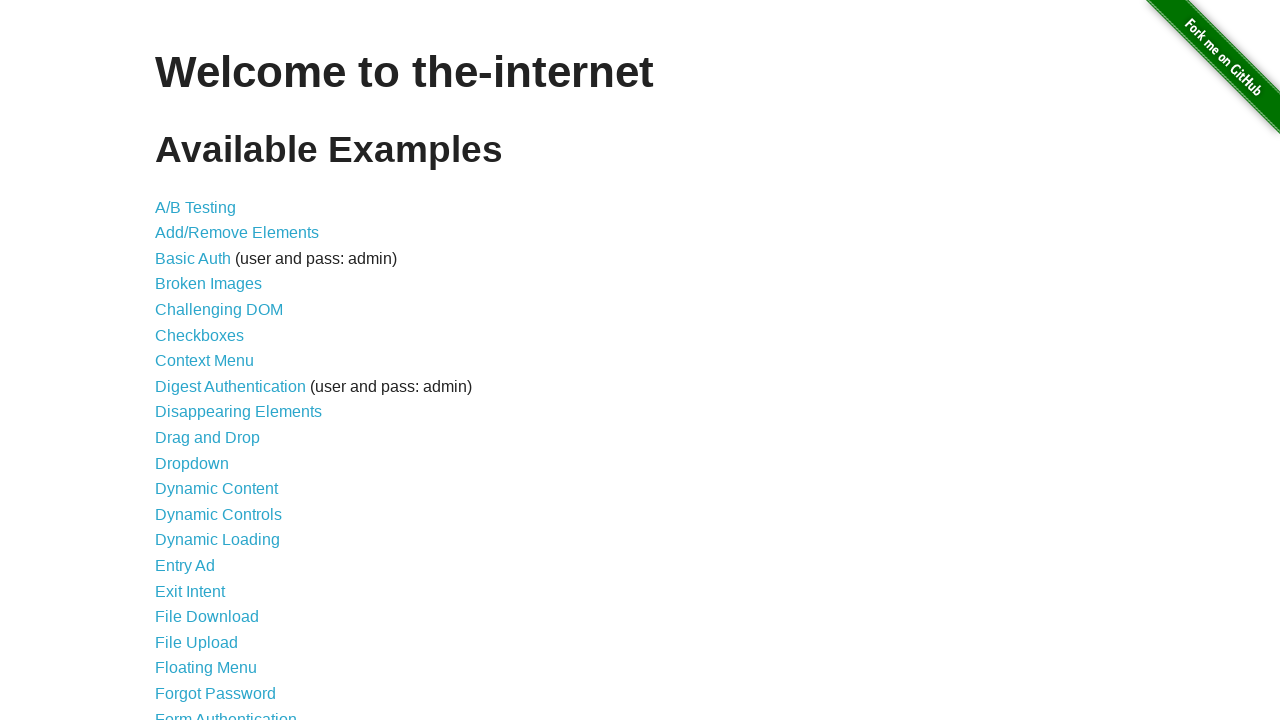

Waited for navigation to main page
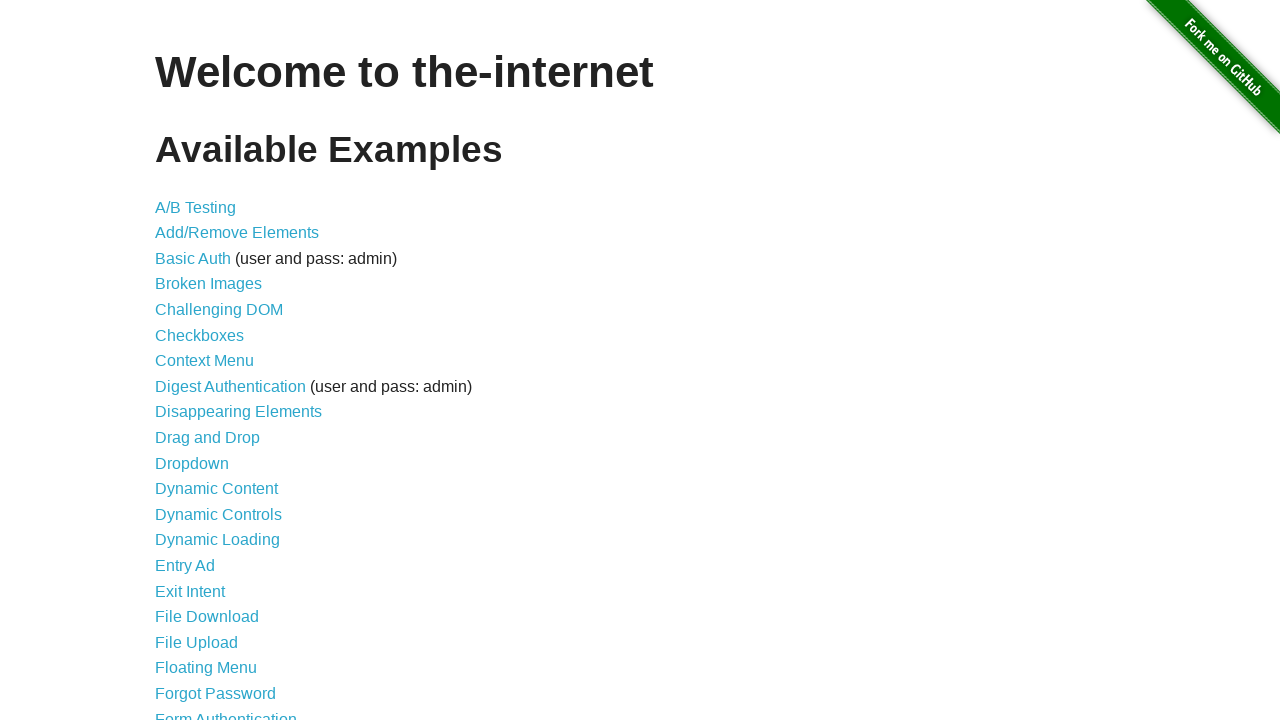

Navigated forward using browser forward button
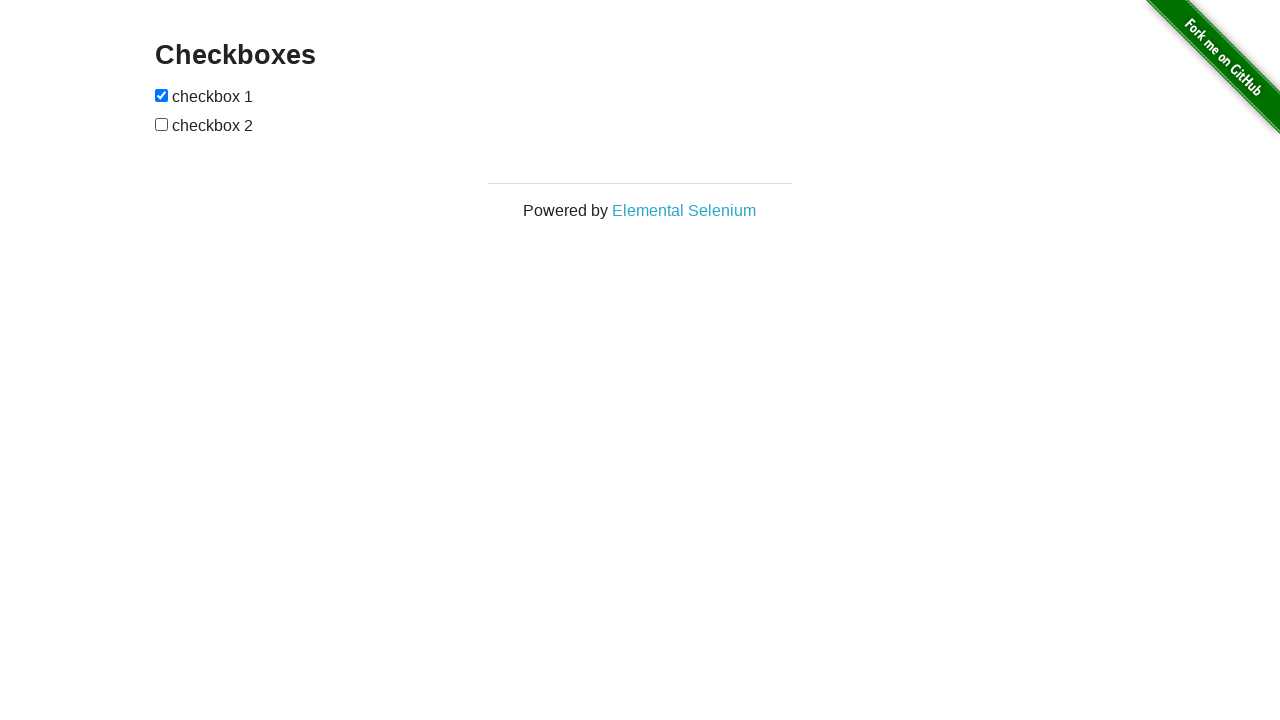

Waited for navigation back to checkboxes page
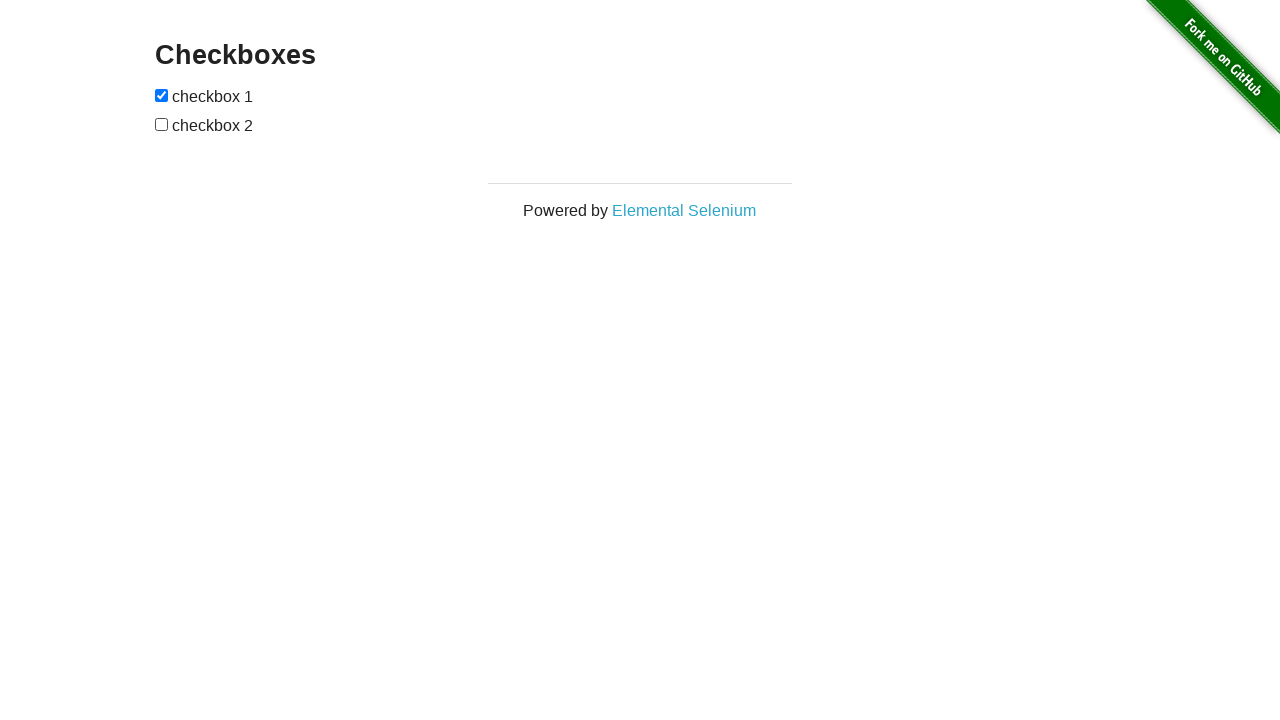

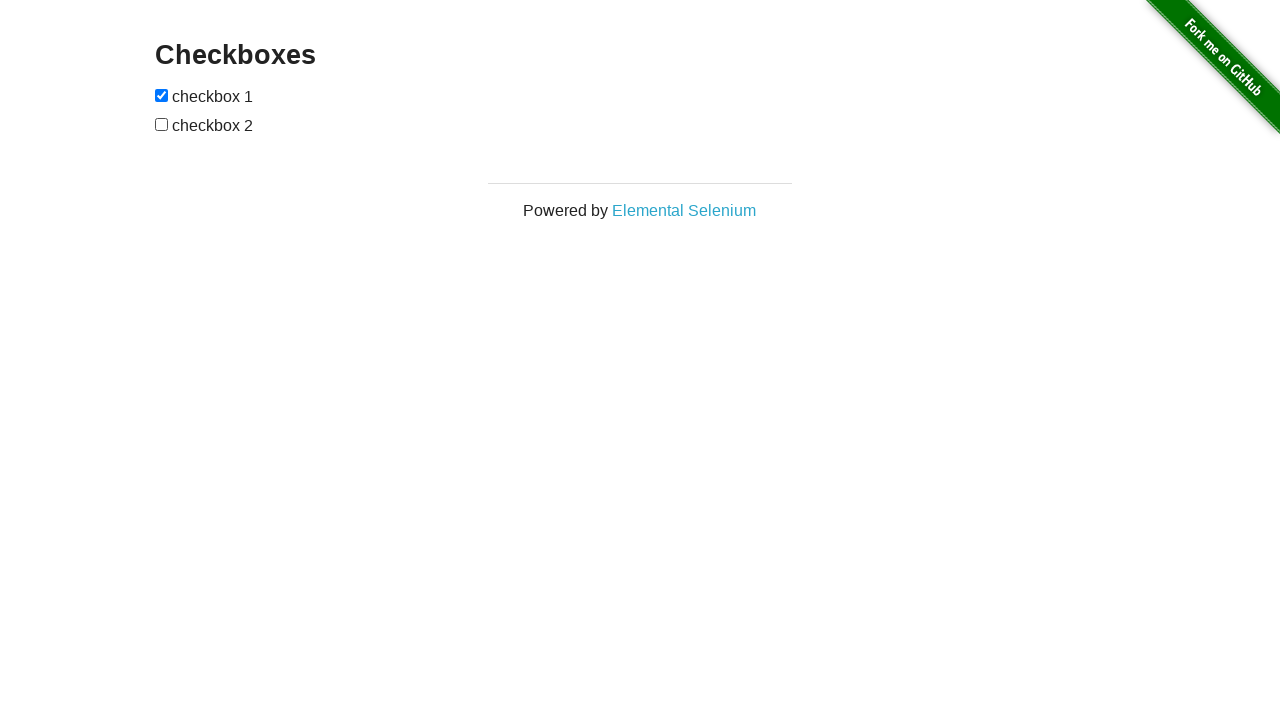